Tests the DemoBlaze e-commerce site by opening the contact form, filling in details, closing it, then selecting a product, adding it to cart, deleting it from cart, and navigating to the About section while verifying URL and page title.

Starting URL: https://www.demoblaze.com/index.html

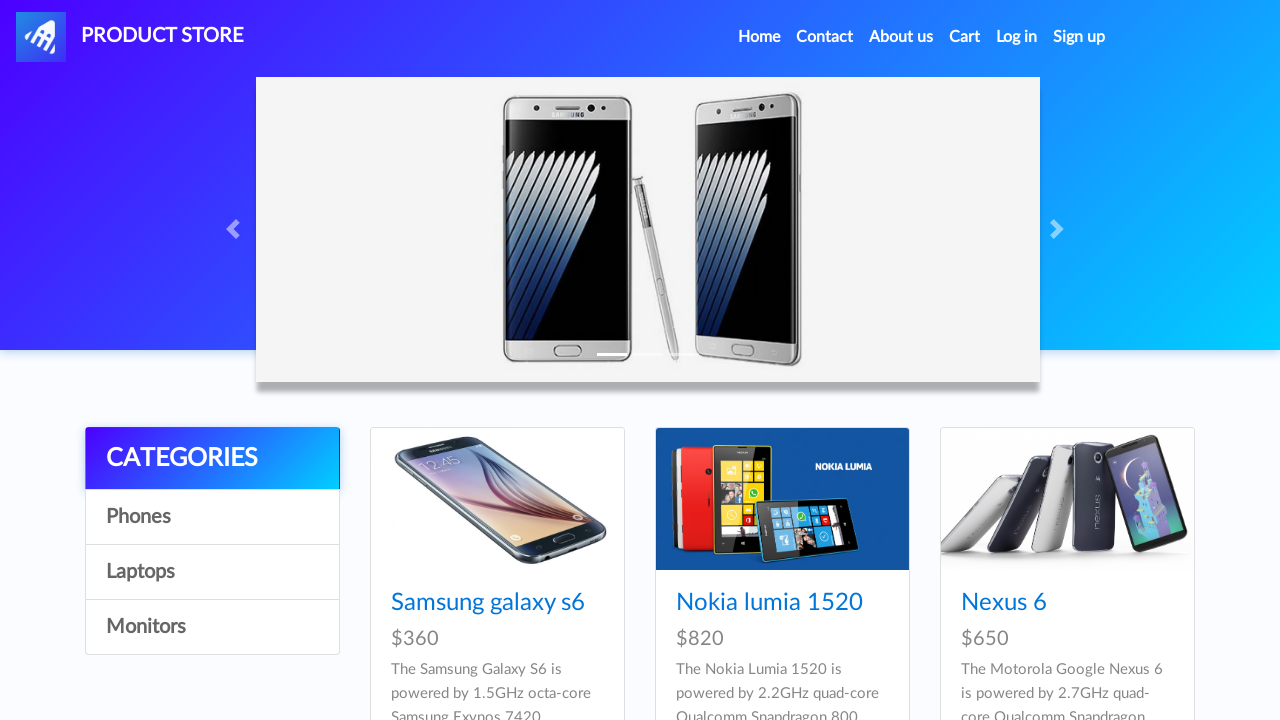

Clicked Contact link in navbar at (825, 37) on xpath=//*[@id='navbarExample']/ul/li[2]/a
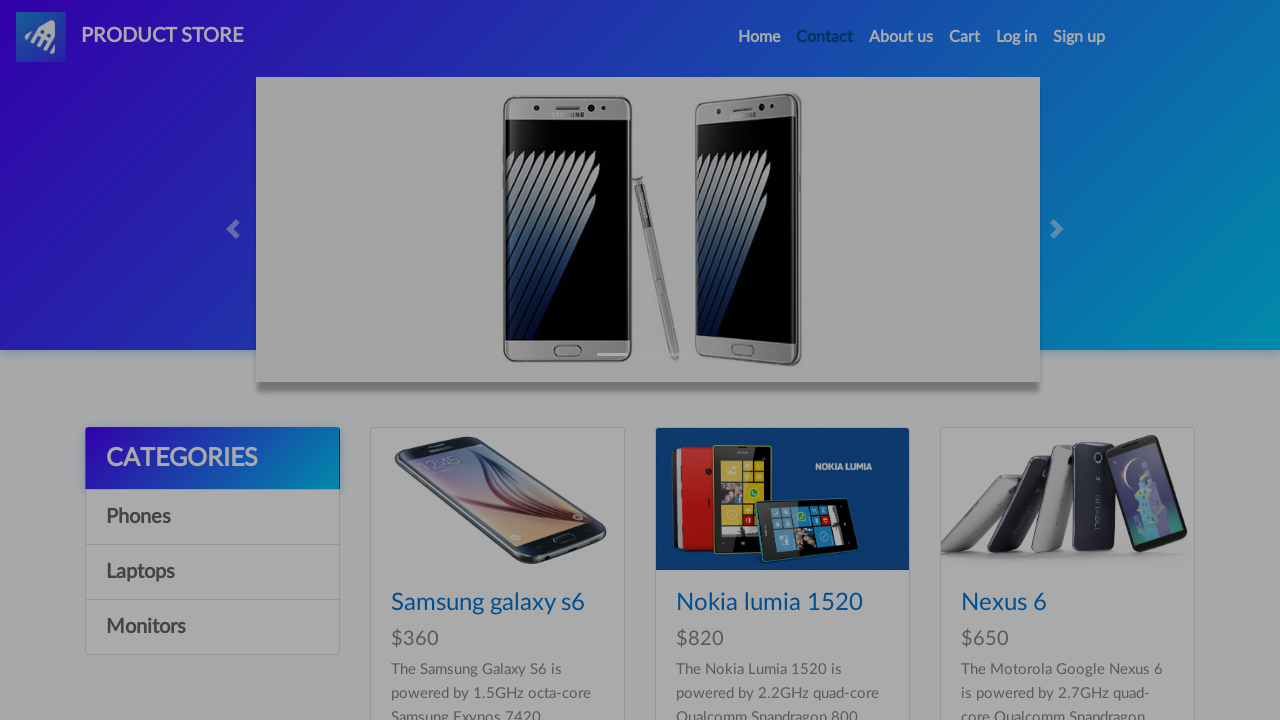

Email field in contact modal became visible
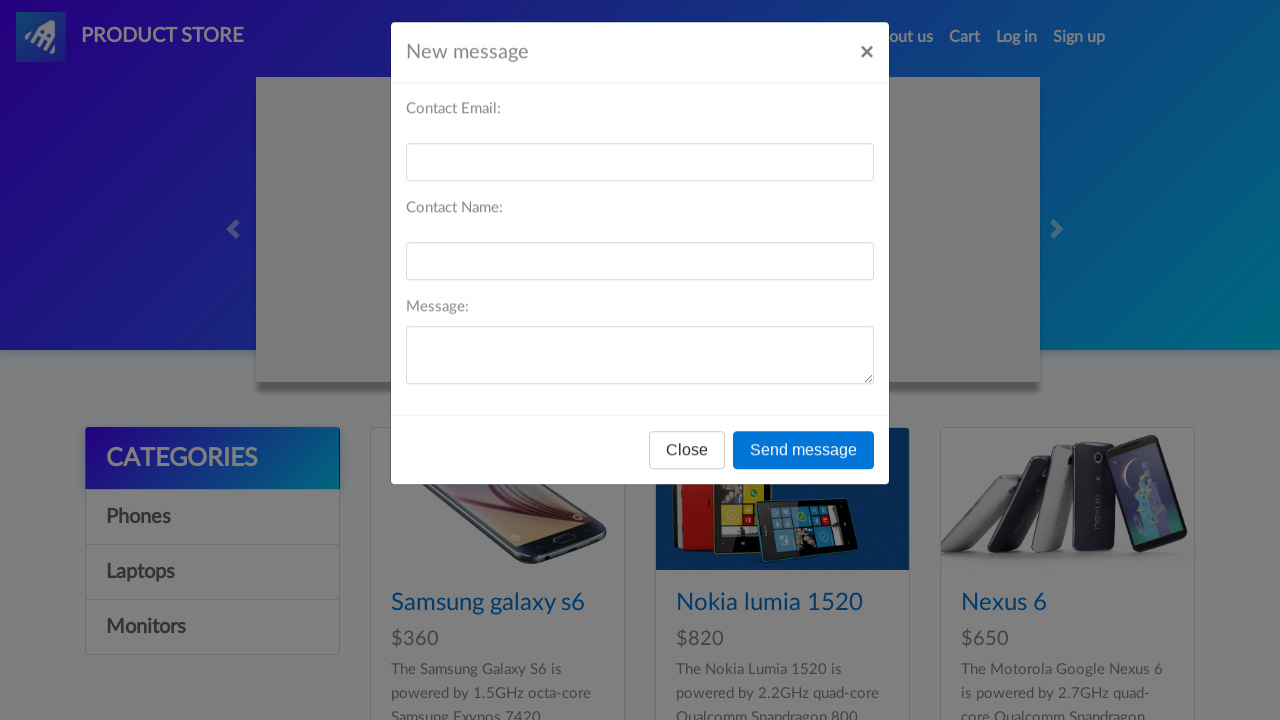

Filled email field with 'testuser@example.com' on #recipient-email
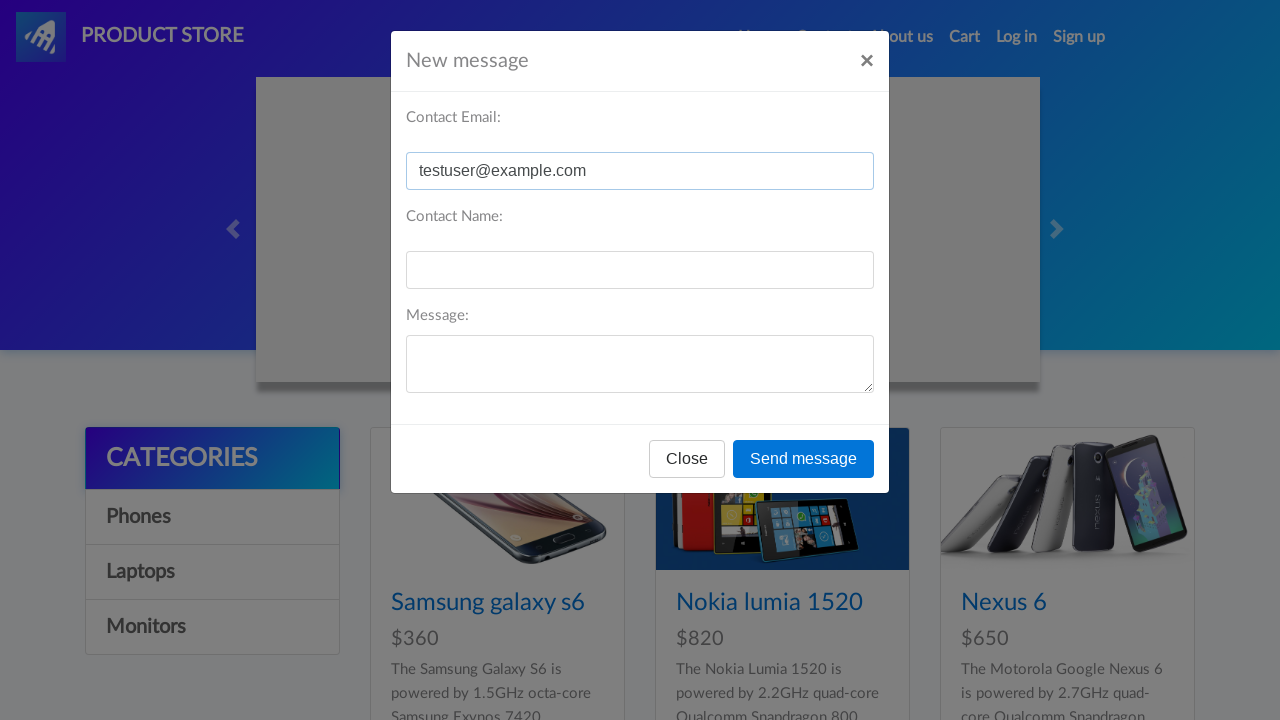

Name field in contact modal became visible
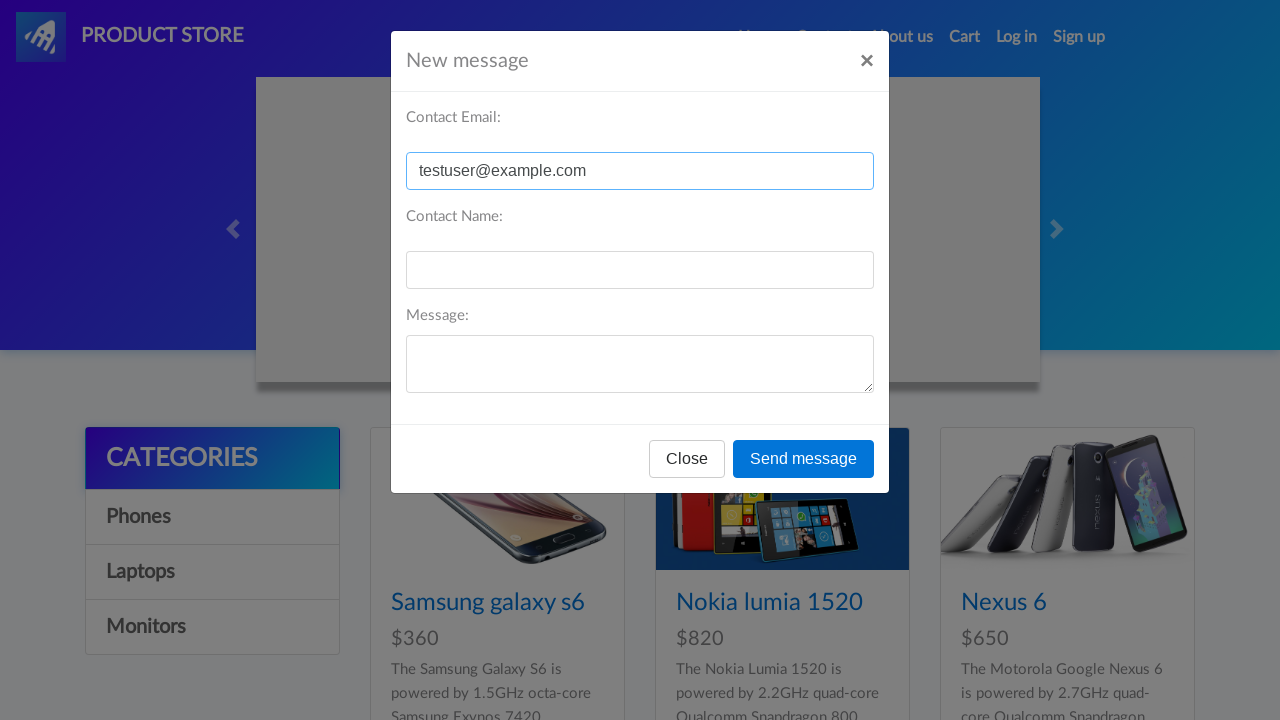

Filled name field with 'TestUser' on #recipient-name
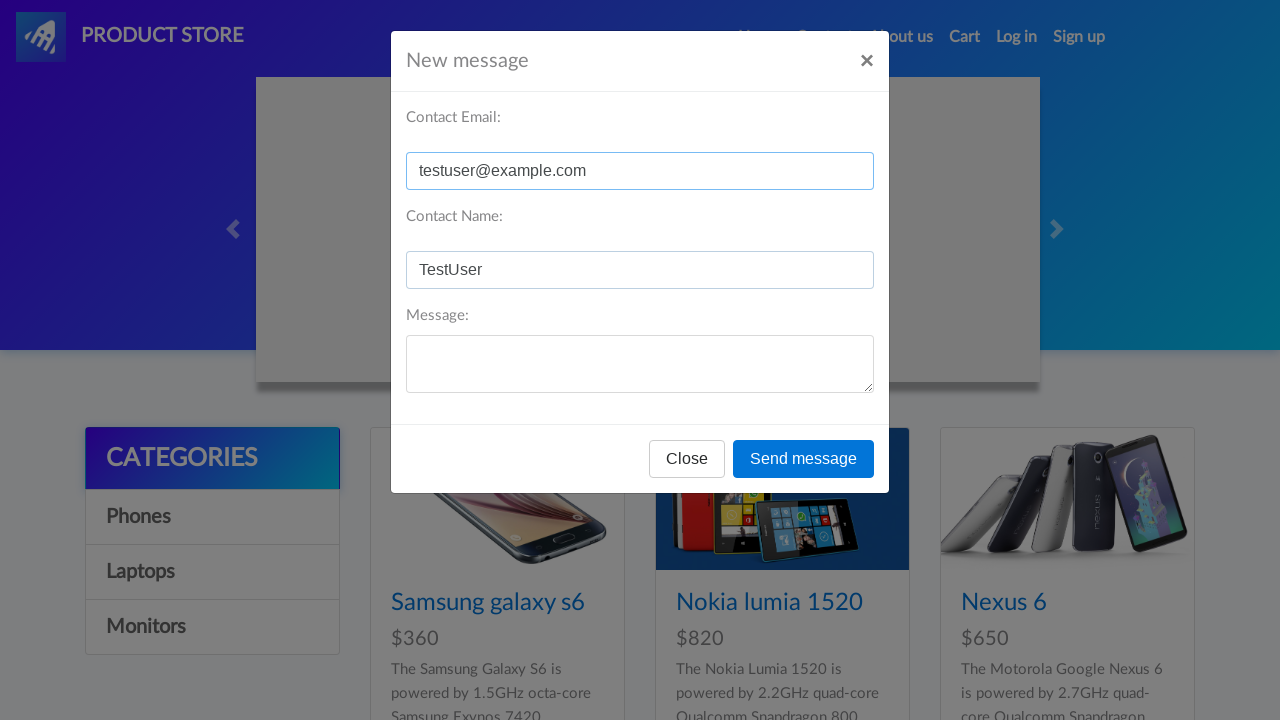

Message field in contact modal became visible
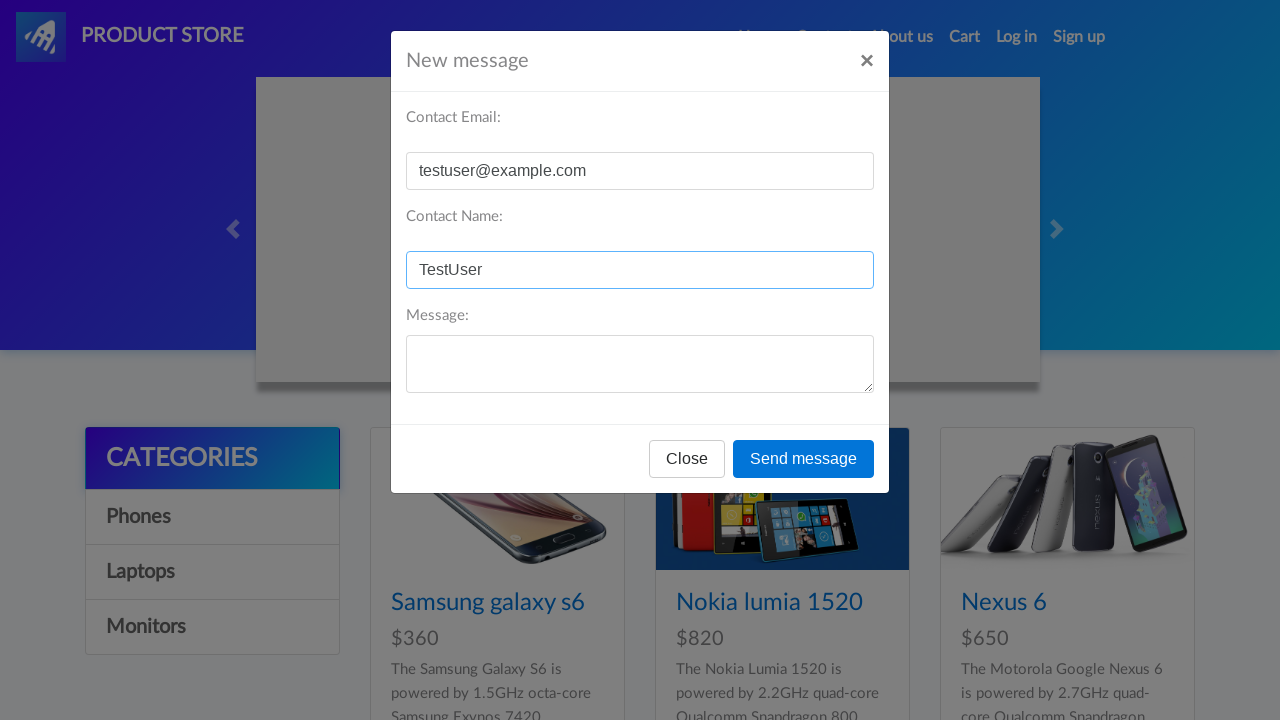

Filled message field with test message on #message-text
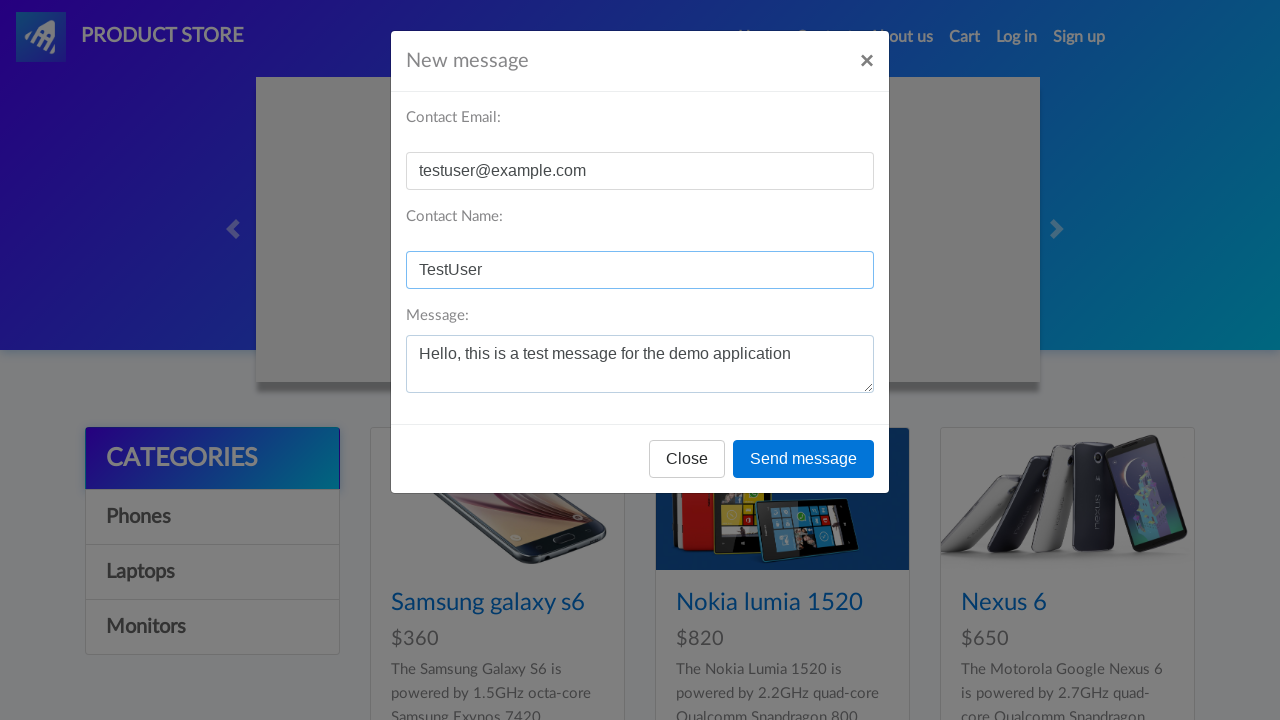

Close button on contact modal became visible
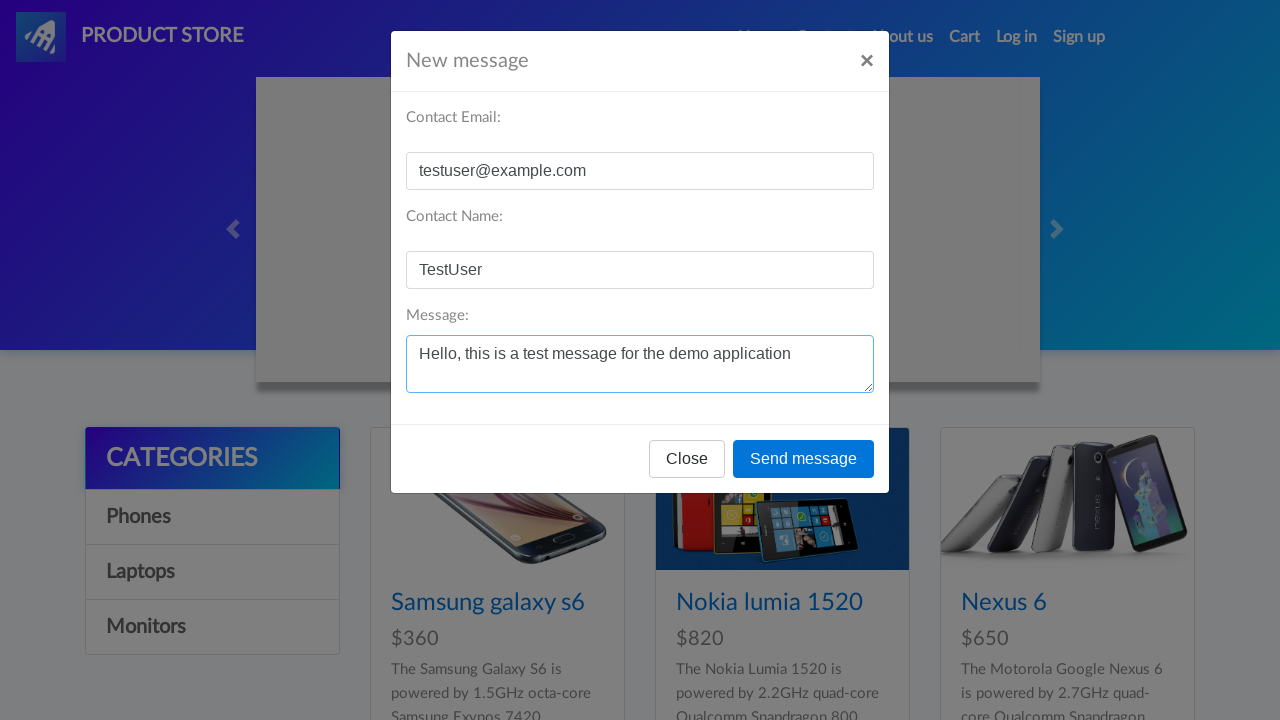

Closed contact modal at (687, 459) on xpath=//*[@id='exampleModal']/div/div/div[3]/button[1]
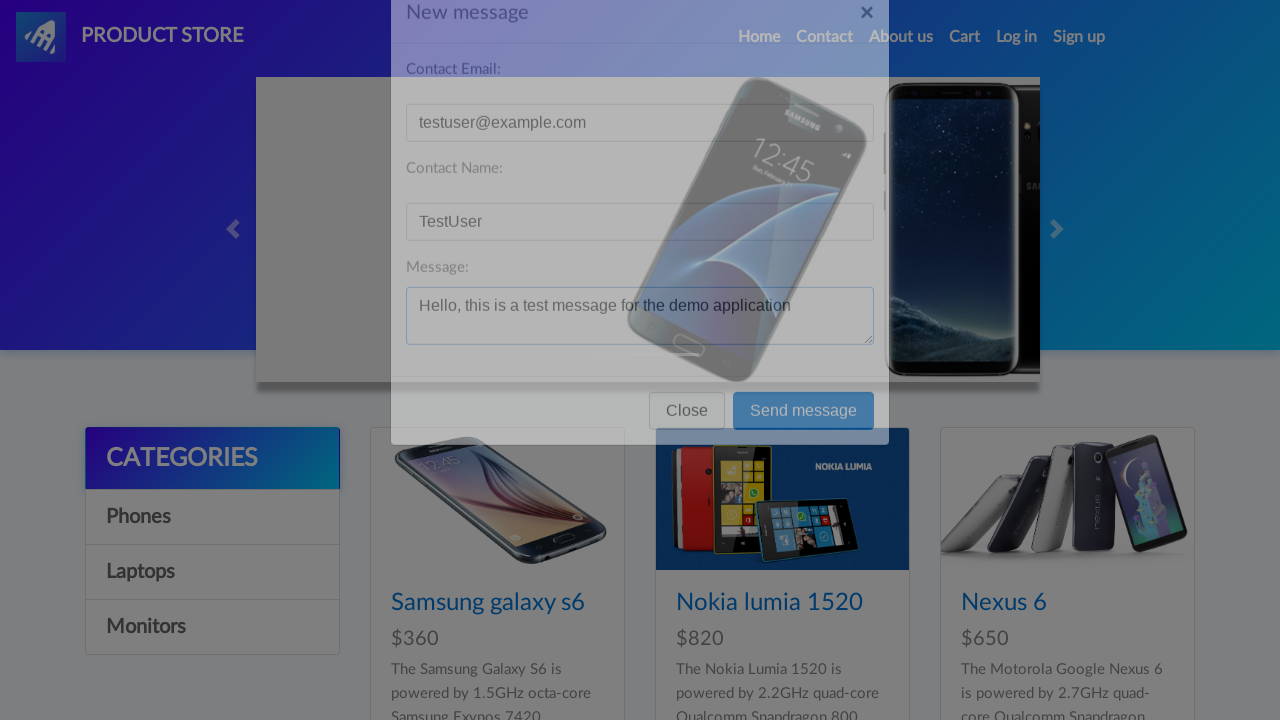

First product (Samsung Galaxy S6) became visible
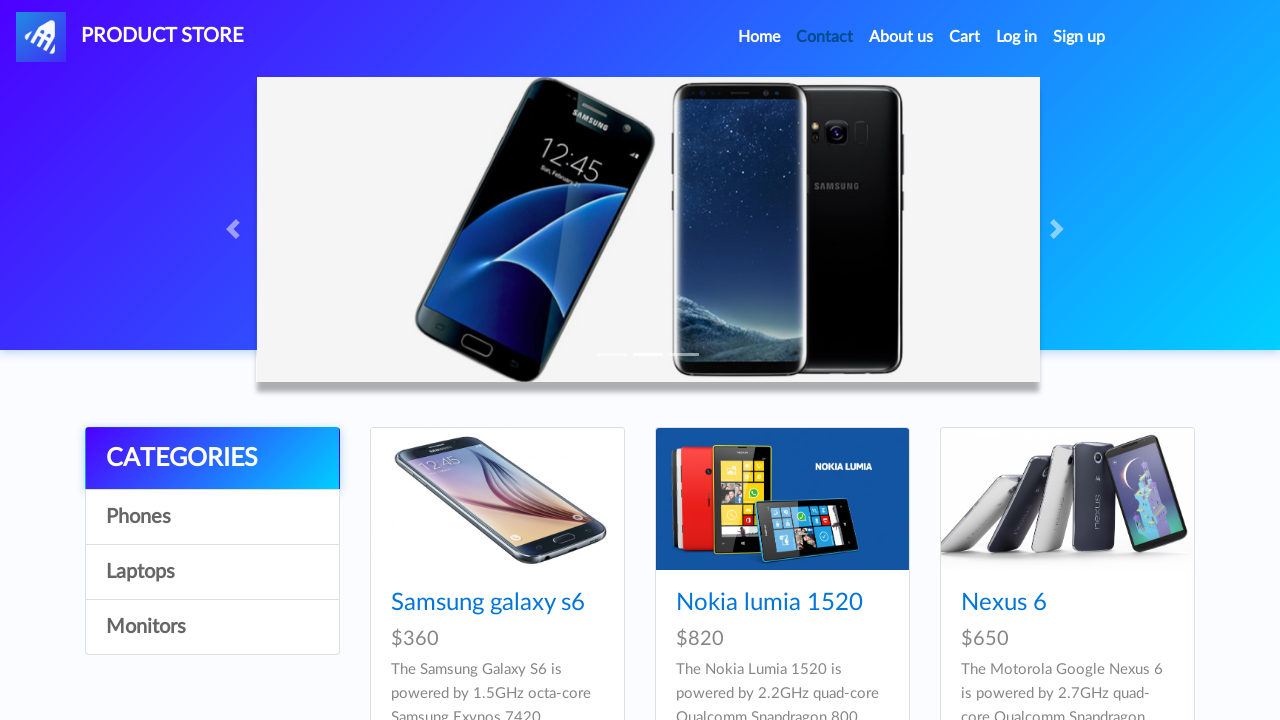

Clicked on Samsung Galaxy S6 product at (488, 603) on xpath=//*[@id='tbodyid']/div[1]/div/div/h4/a
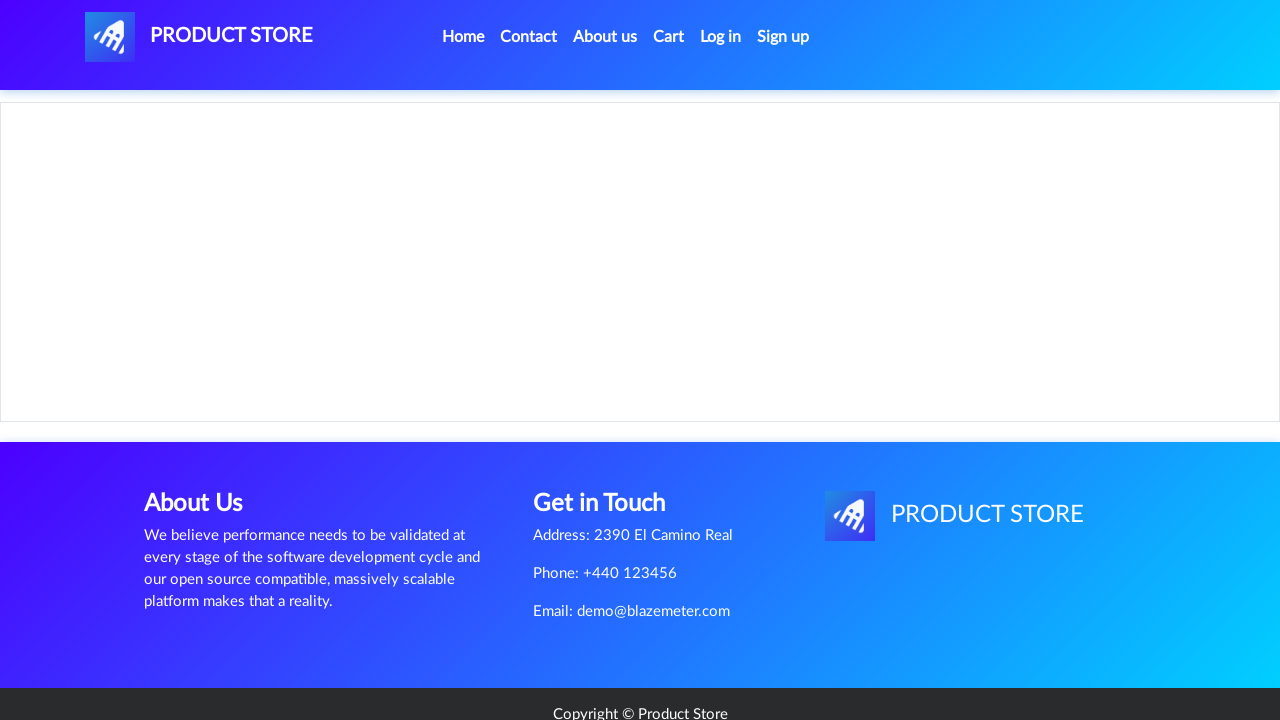

Add to cart button became visible
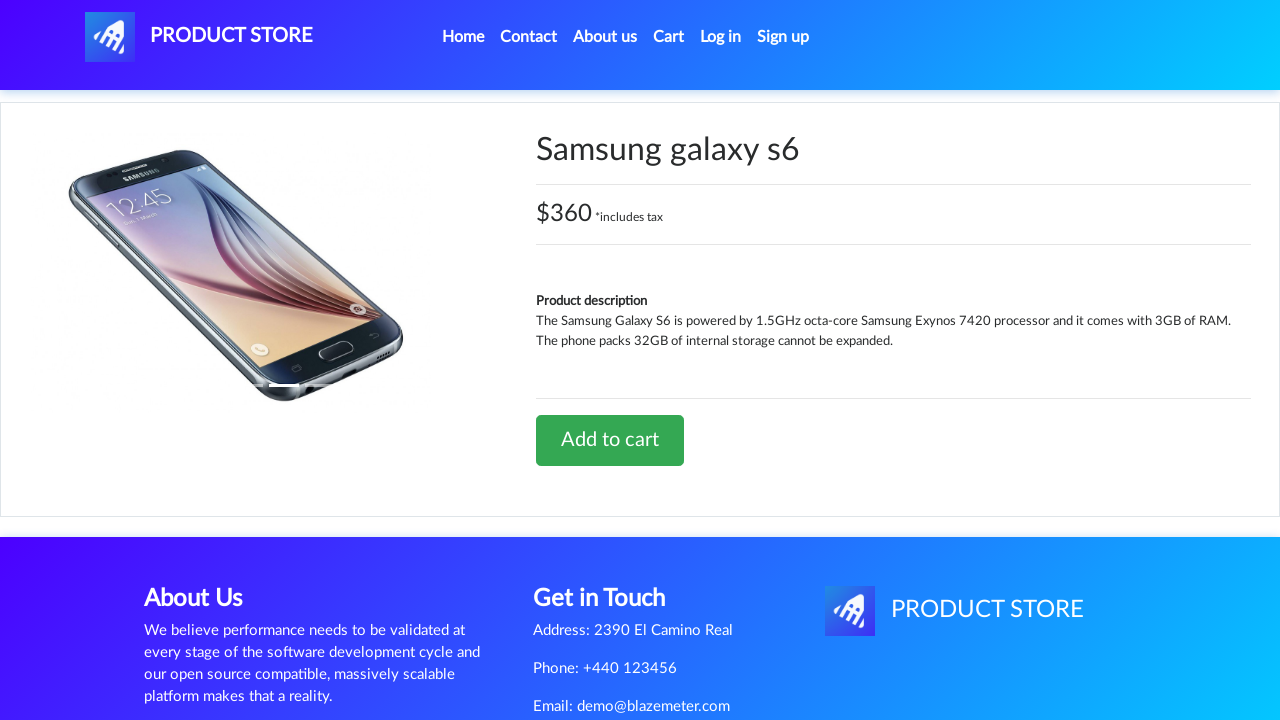

Clicked Add to cart button at (610, 440) on xpath=//*[@id='tbodyid']/div[2]/div/a
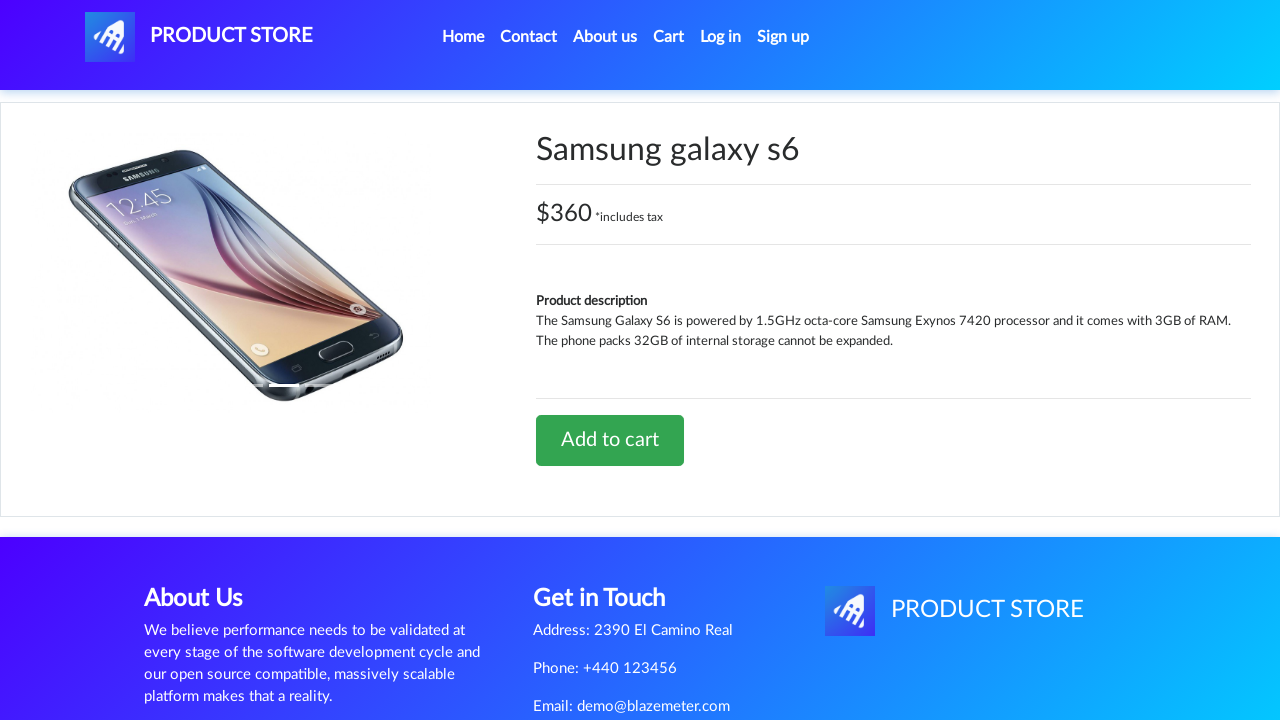

Clicked Cart link in navbar at (669, 37) on #cartur
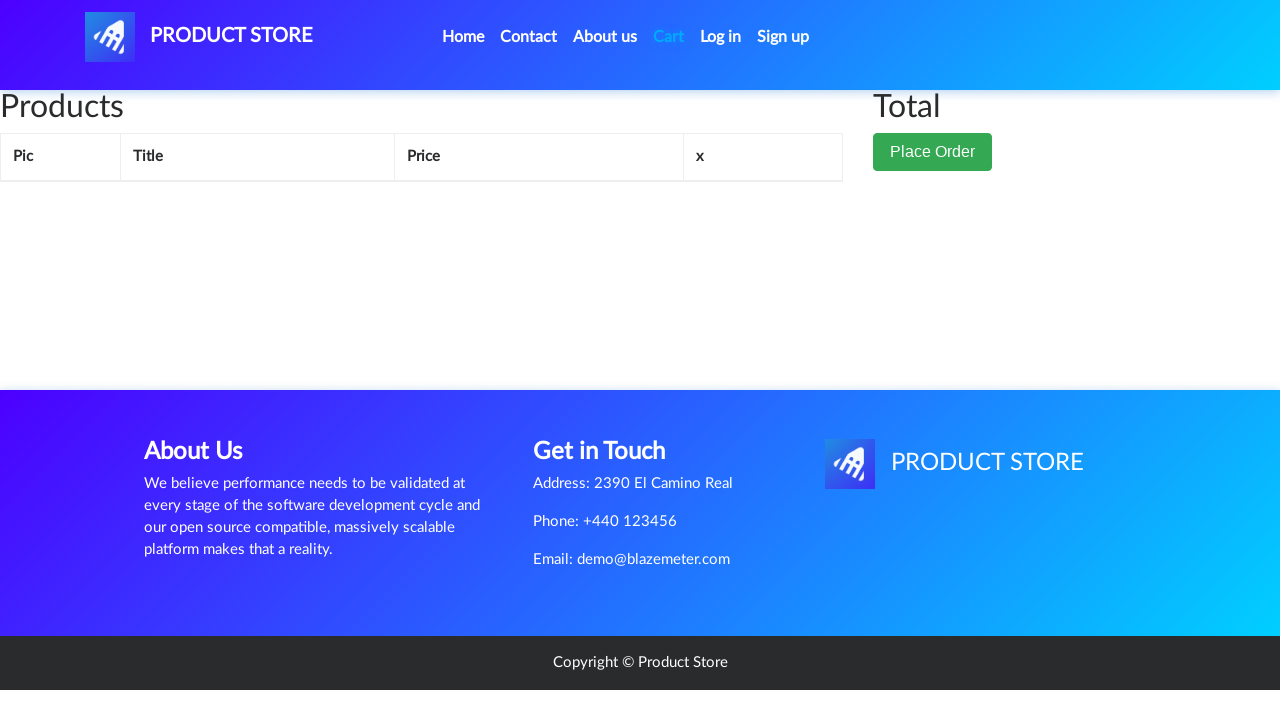

Delete button for cart item became visible
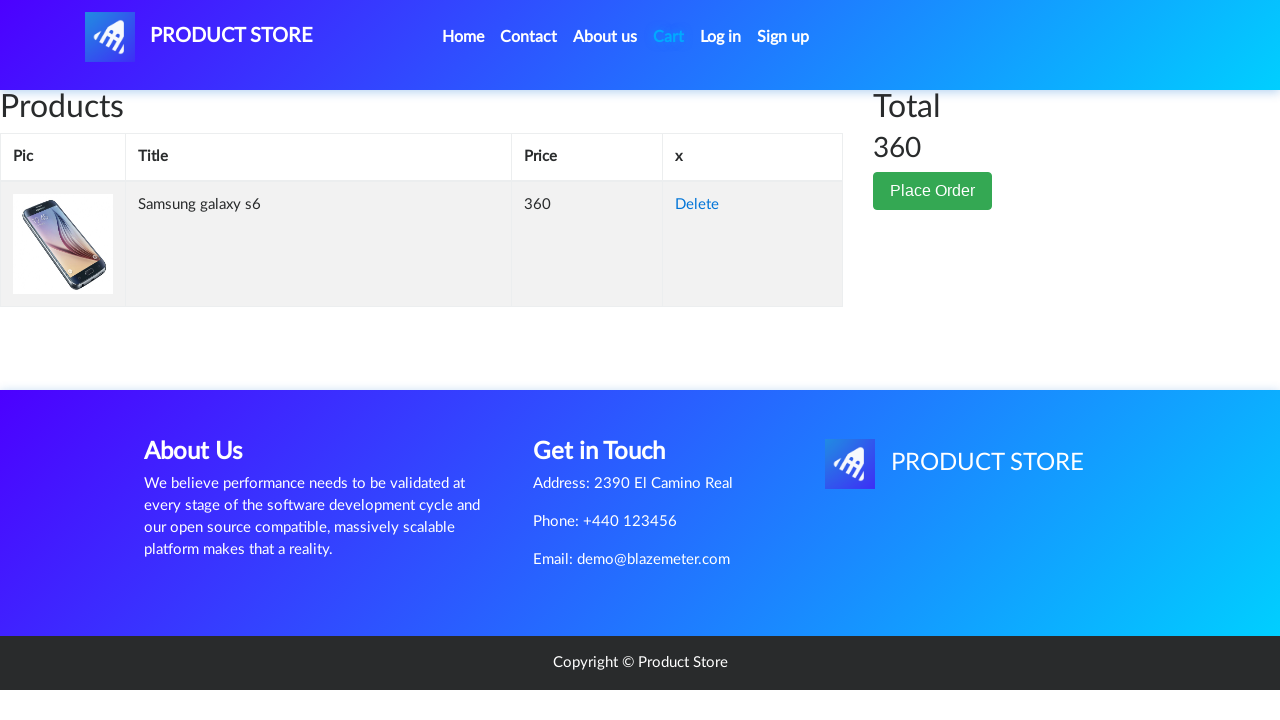

Deleted item from cart at (697, 205) on xpath=//*[@id='tbodyid']/tr/td[4]/a
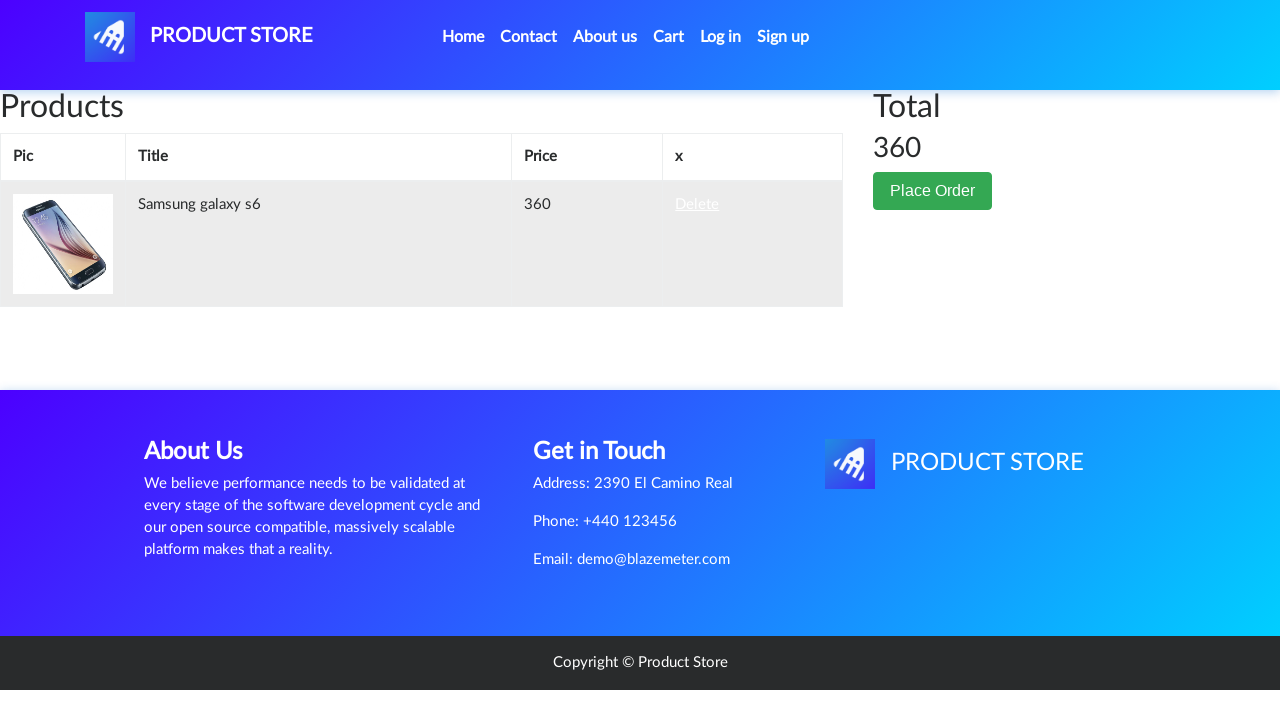

Clicked About link in navbar at (608, 37) on xpath=//*[@id='navbarExample']/ul/li[3]/a
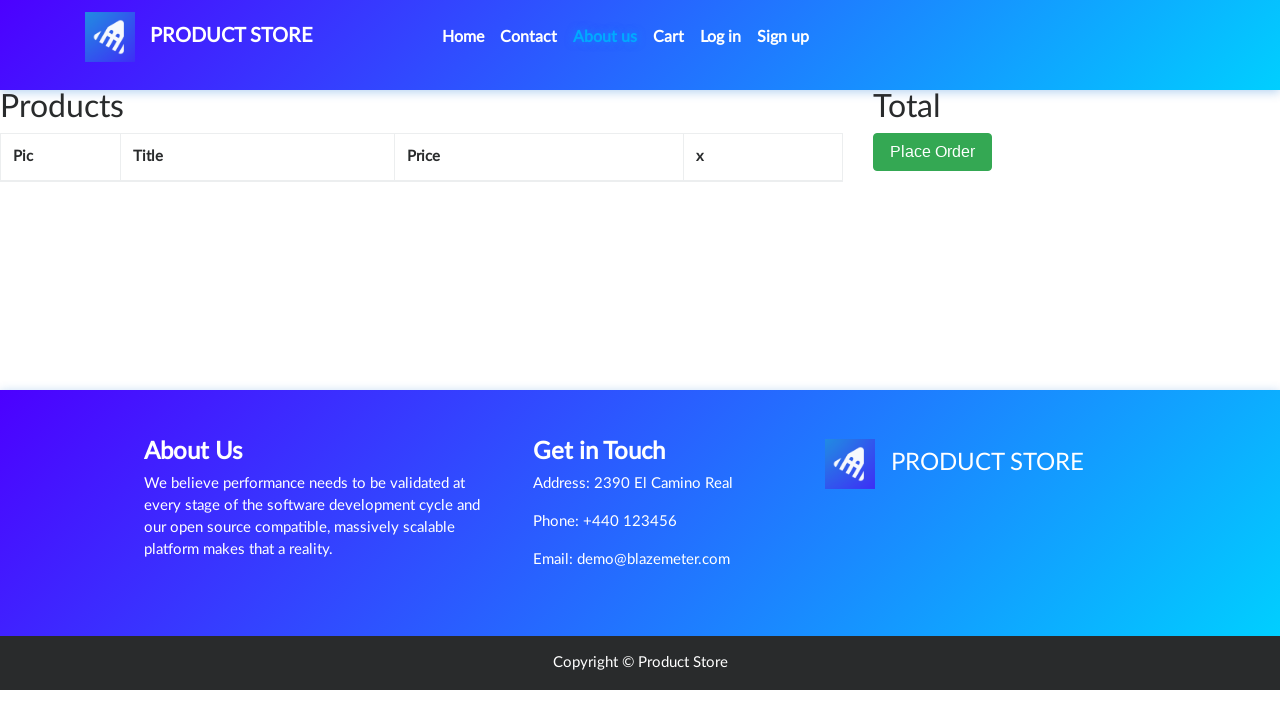

About page loaded and network became idle
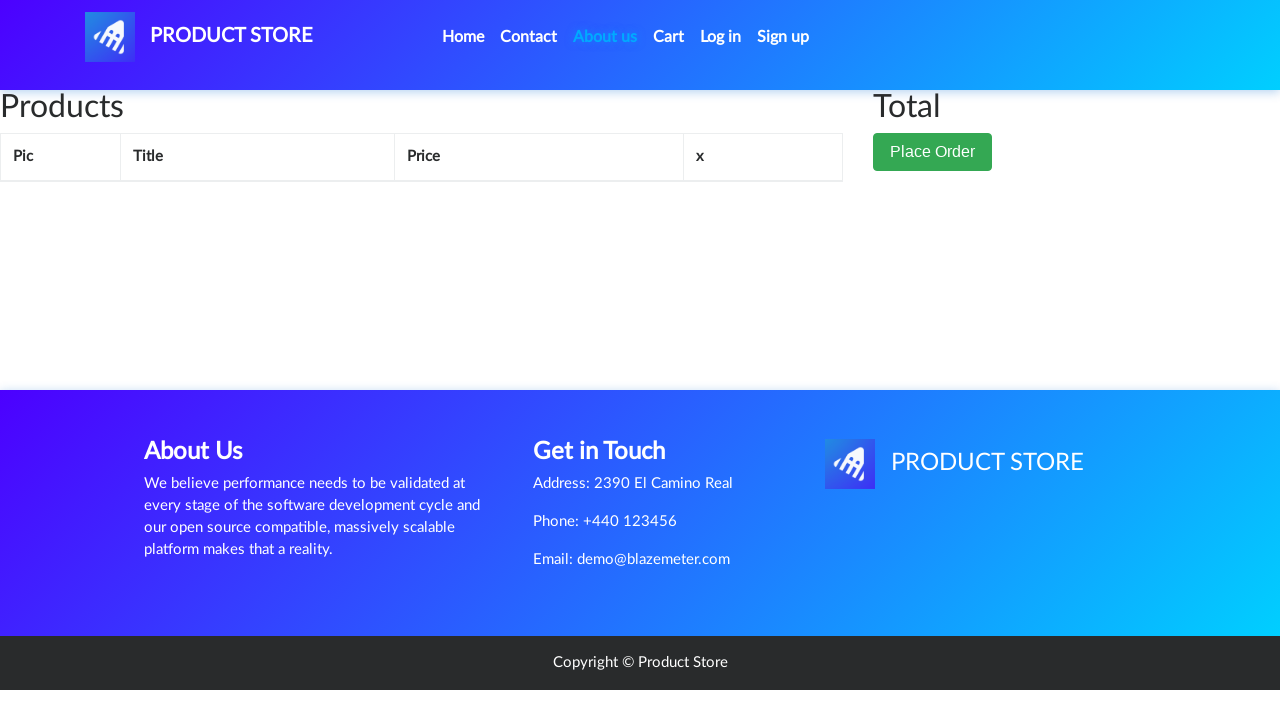

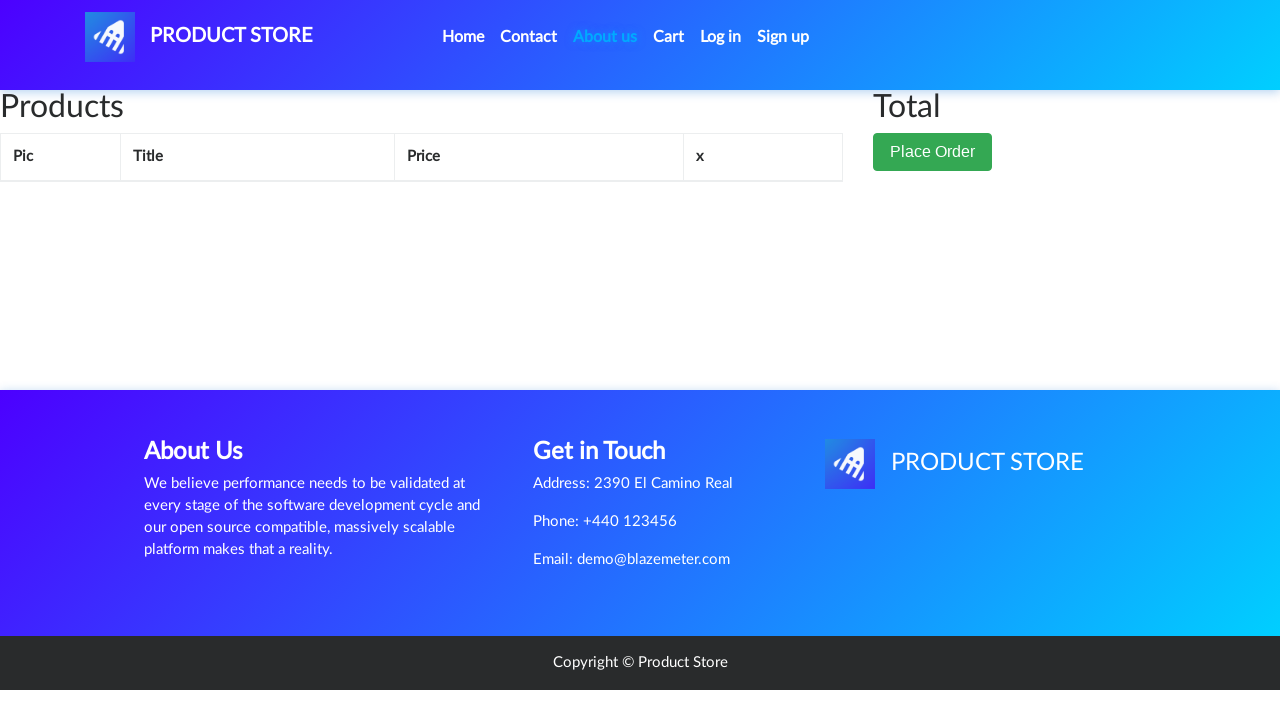